Clicks the login submit button by pressing Enter key on the element

Starting URL: https://portaldev.cms.gov/portal/

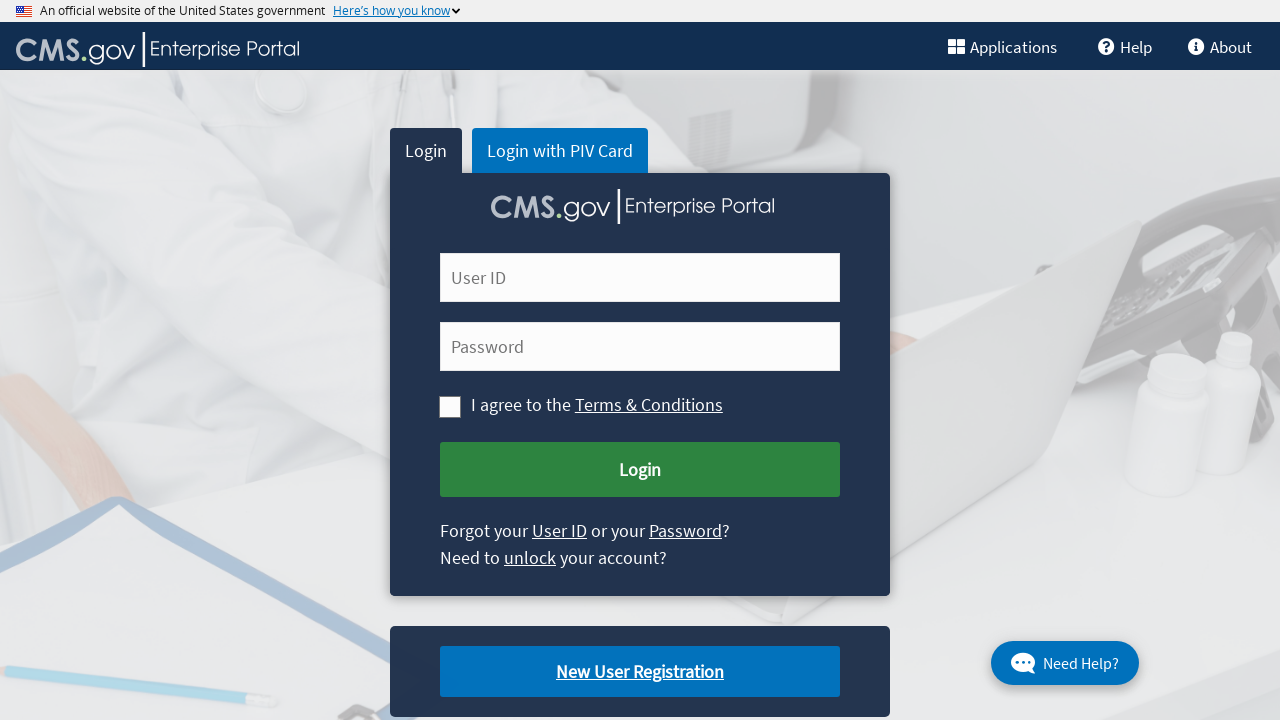

Pressed Enter key on login submit button on #cms-login-submit
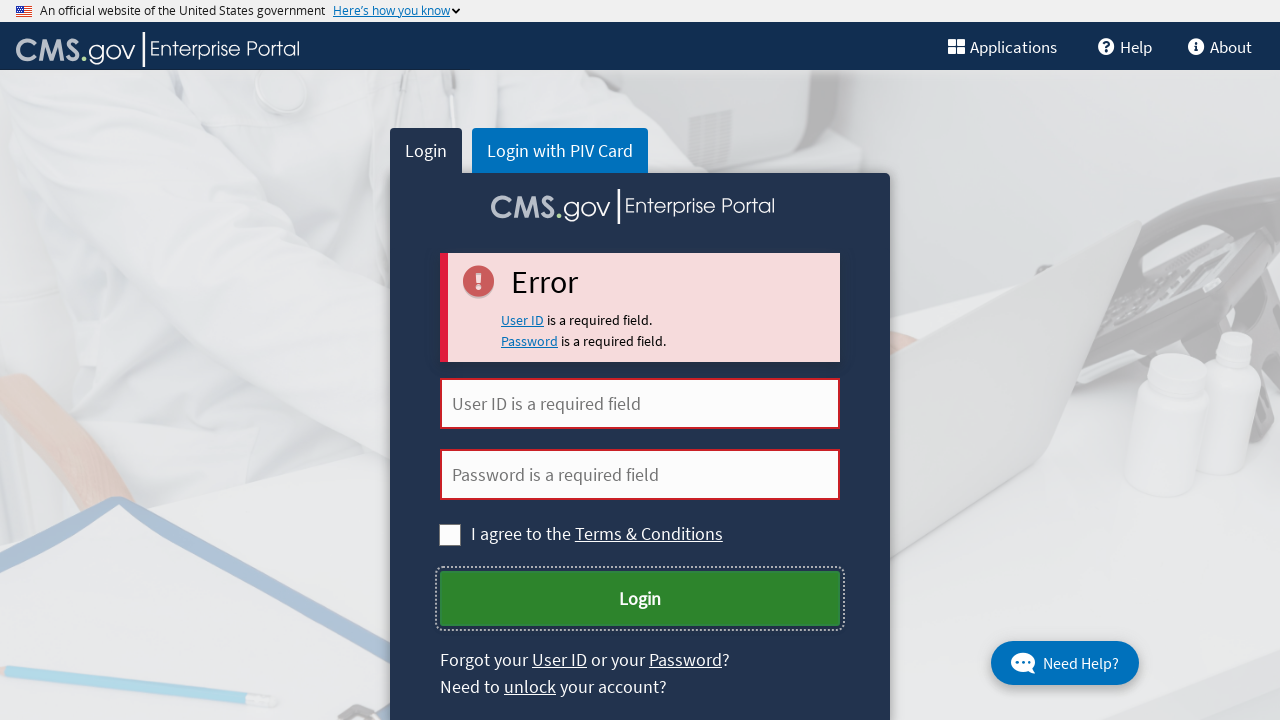

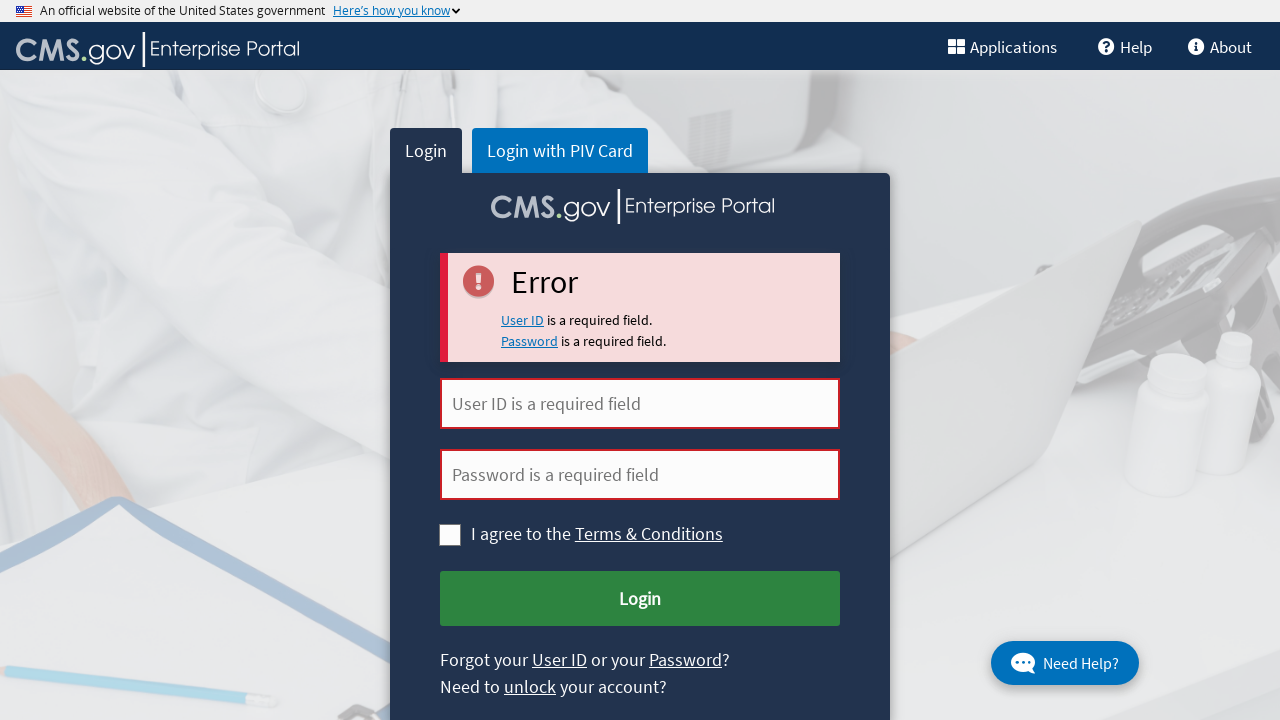